Navigates to a waits demo page and maximizes the browser window. The original script takes a screenshot, but the core automation is simply loading the page.

Starting URL: https://www.hyrtutorials.com/p/waits-demo.html

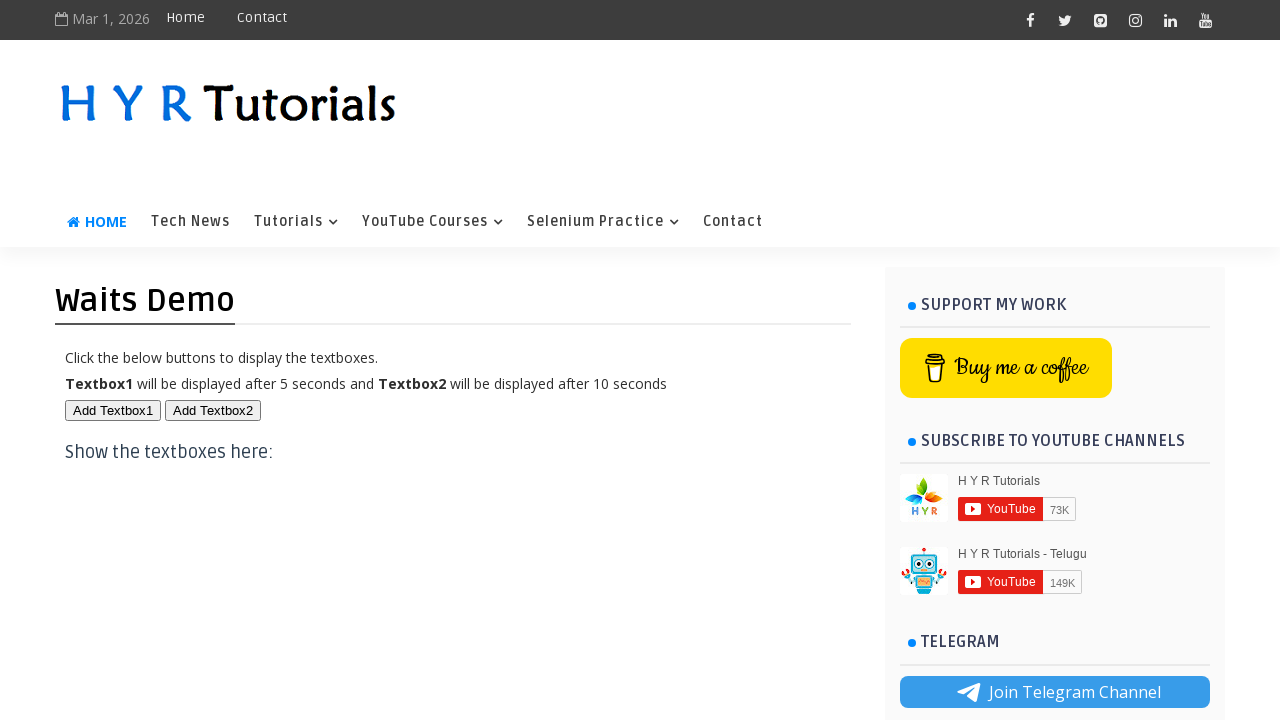

Navigated to waits demo page
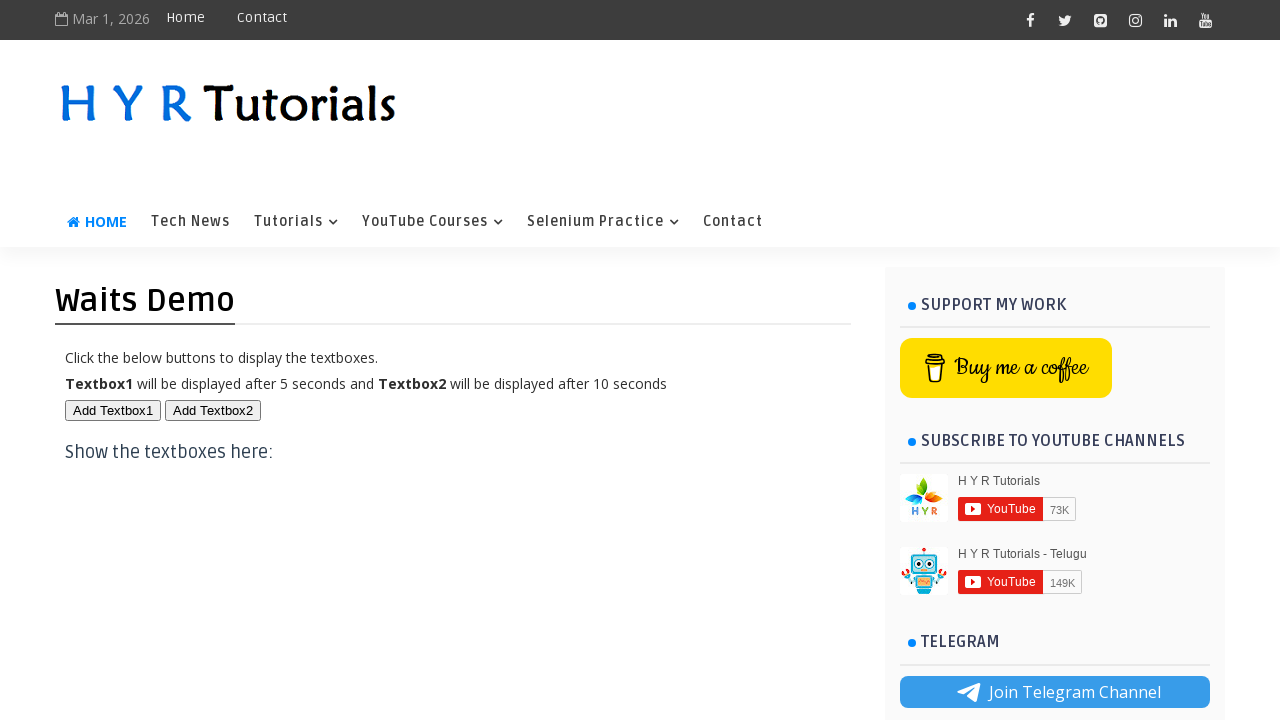

Maximized browser window to 1920x1080
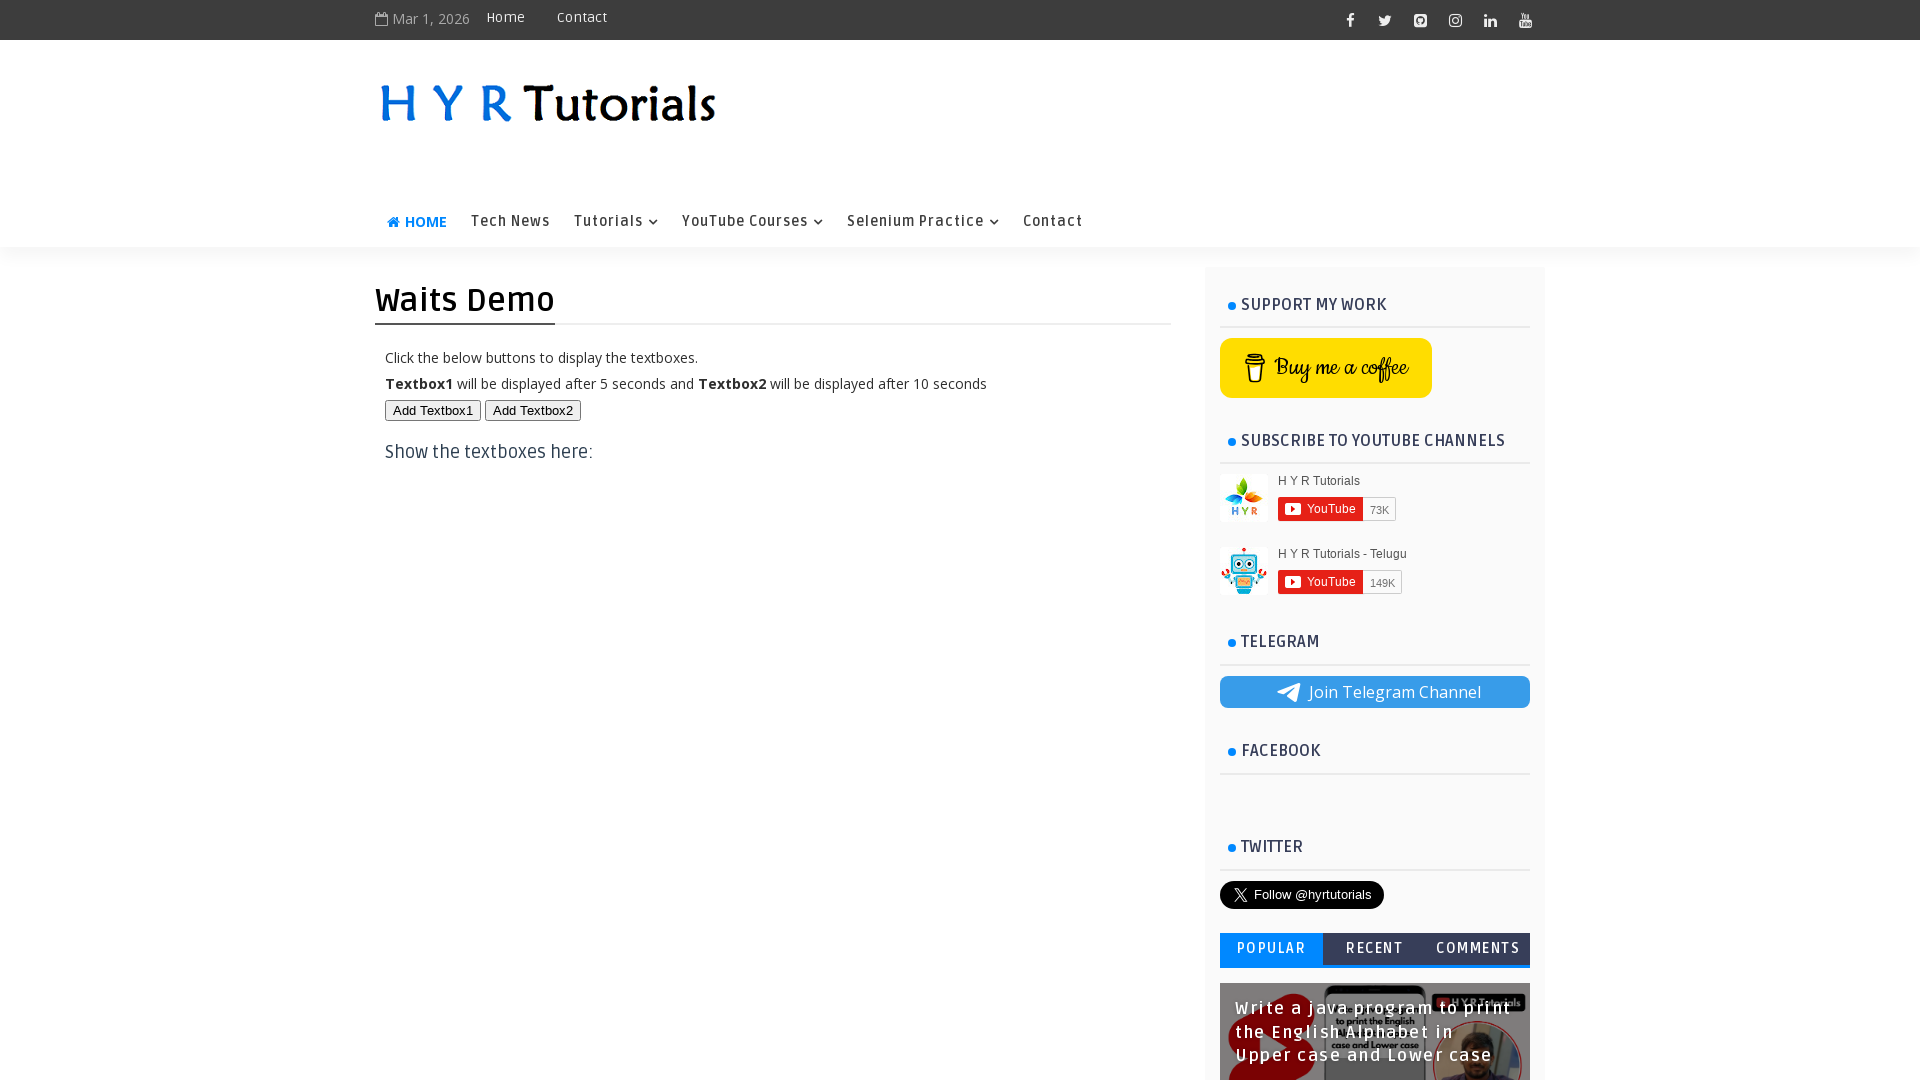

Page fully loaded - network idle state reached
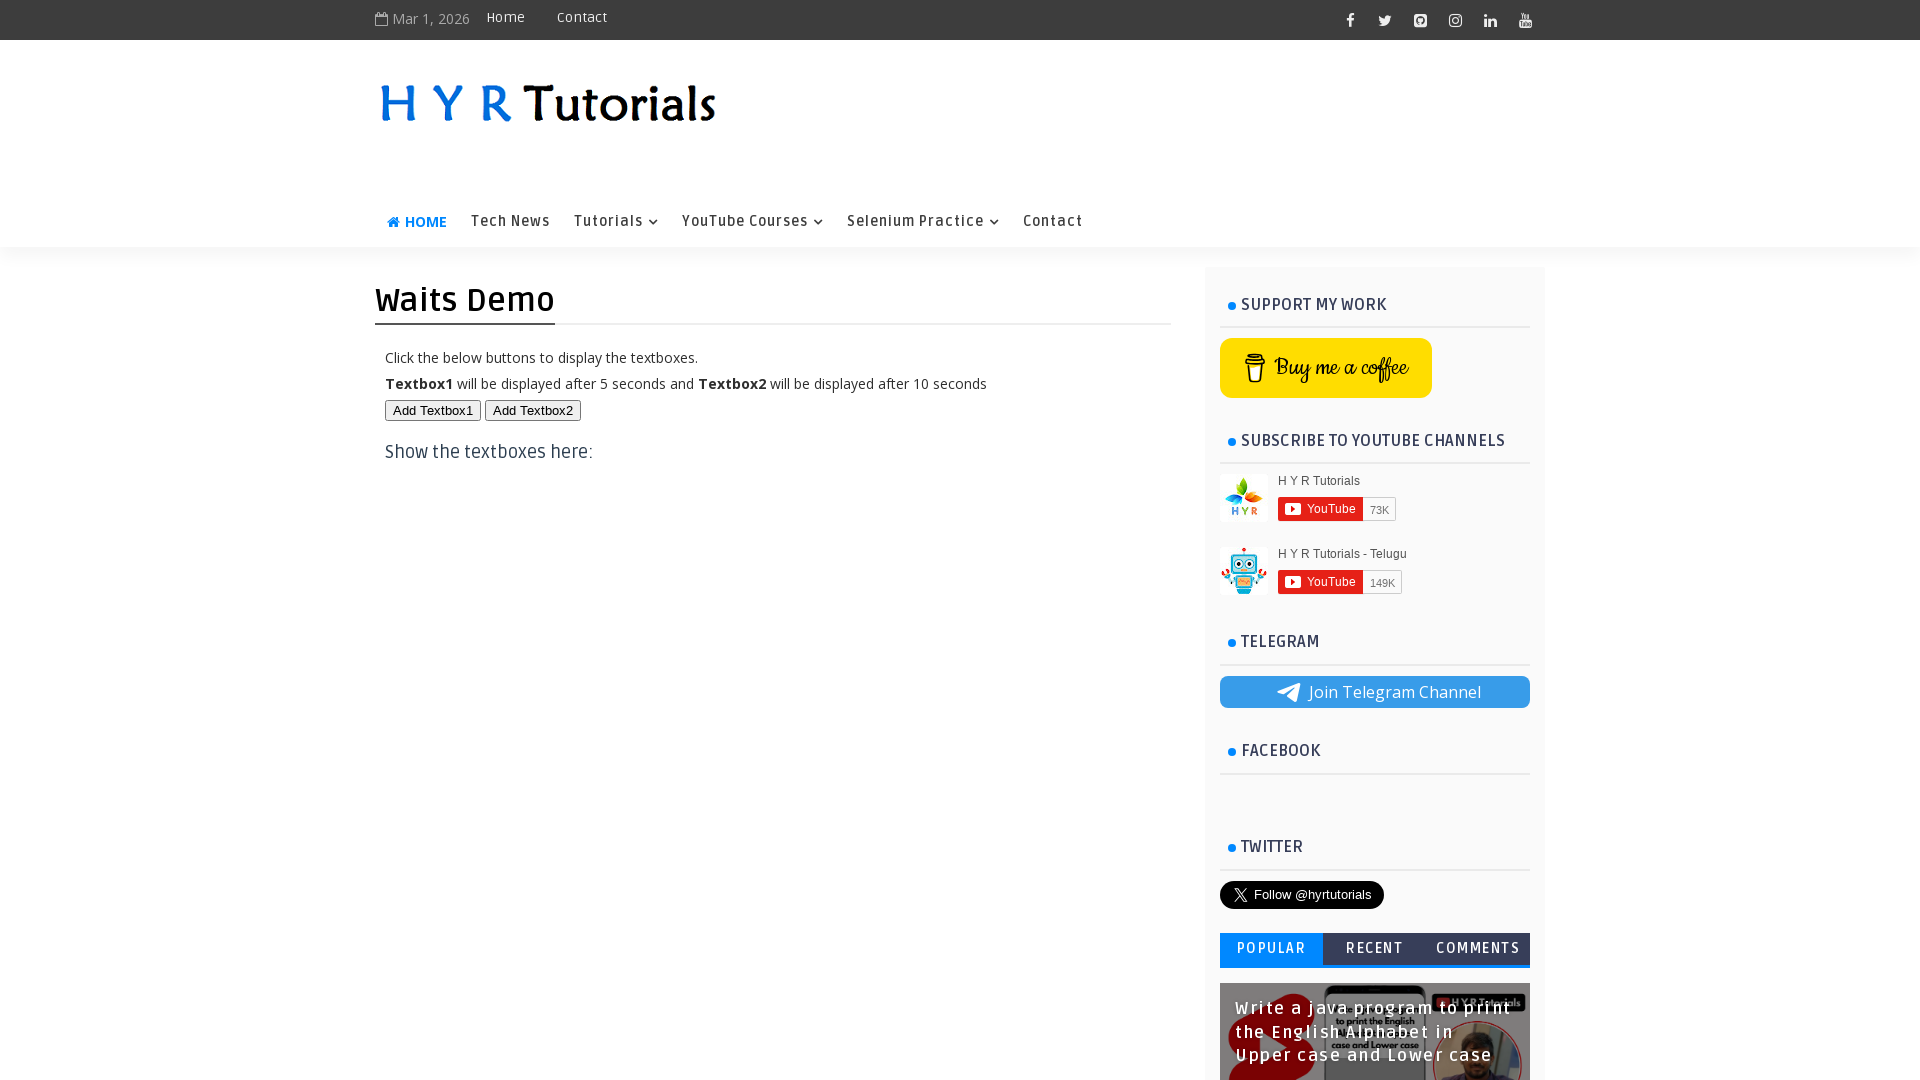

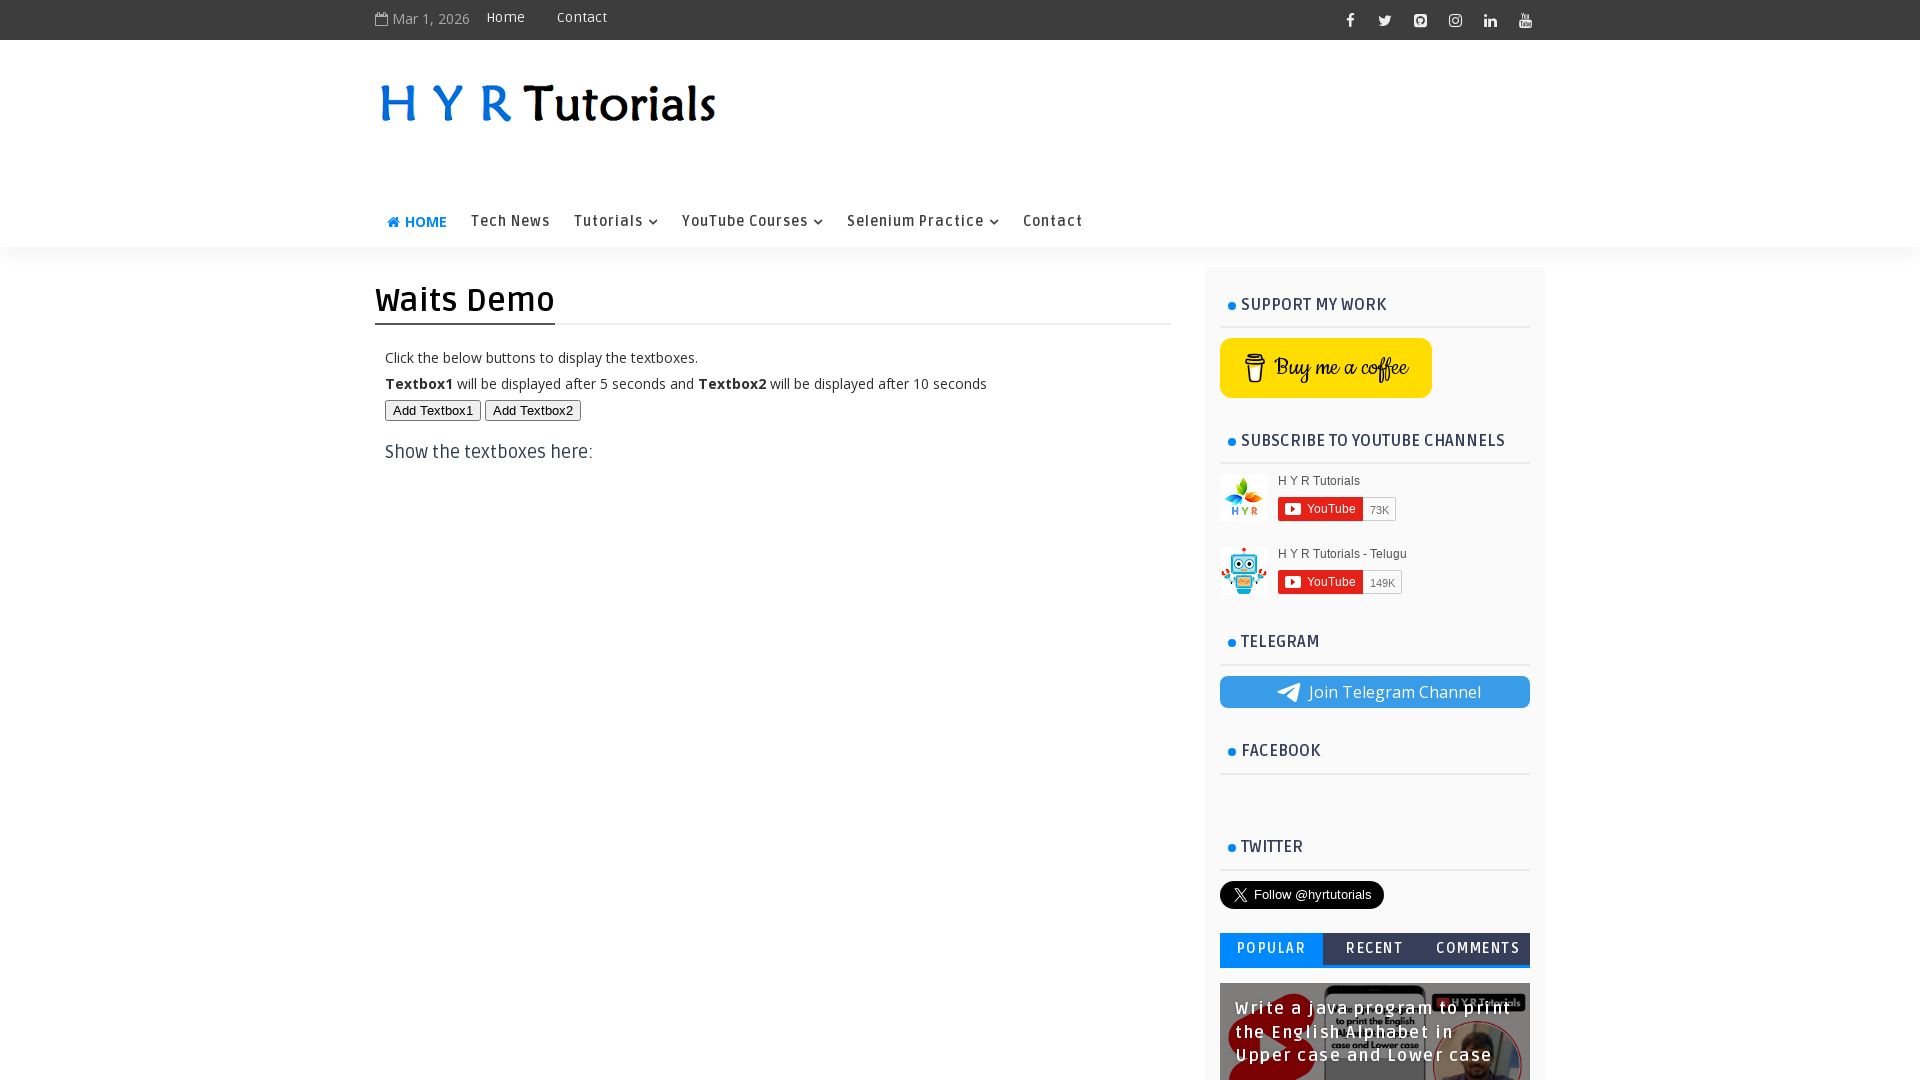